Tests different types of button clicks (double-click and right-click) on a demo page

Starting URL: https://demoqa.com/buttons

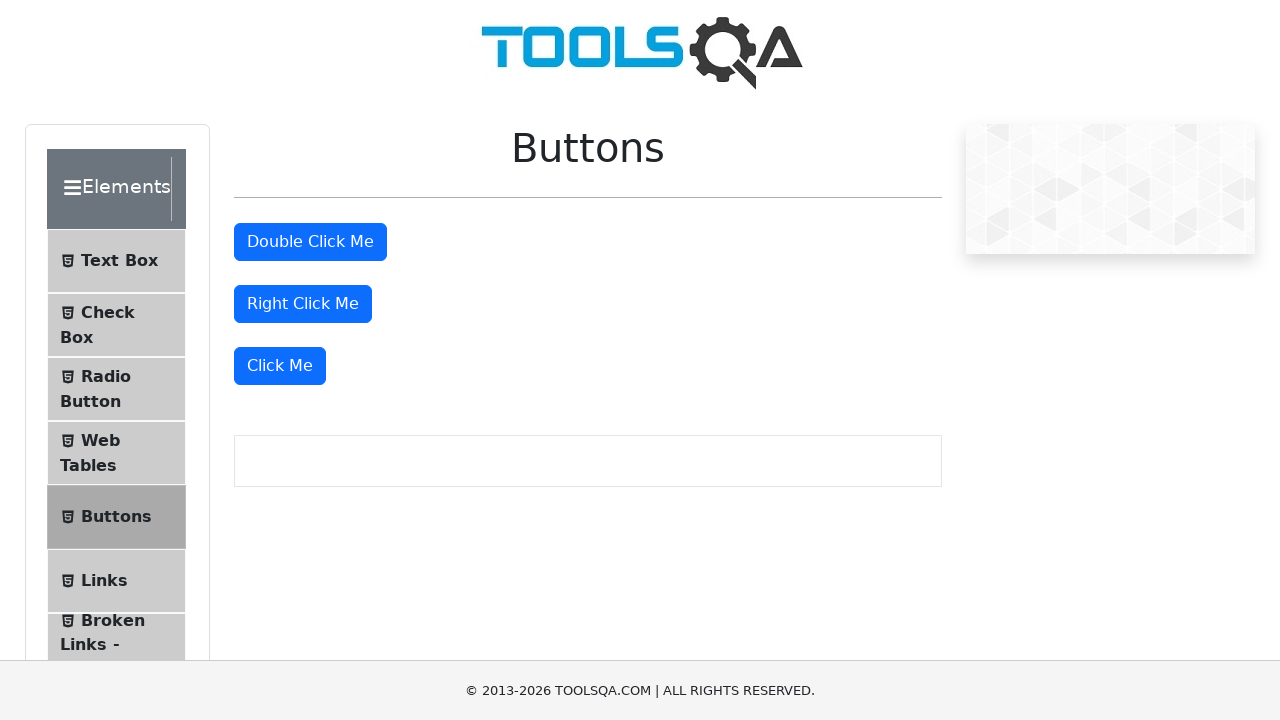

Double-clicked the double-click button at (310, 242) on div.playgound-body #doubleClickBtn
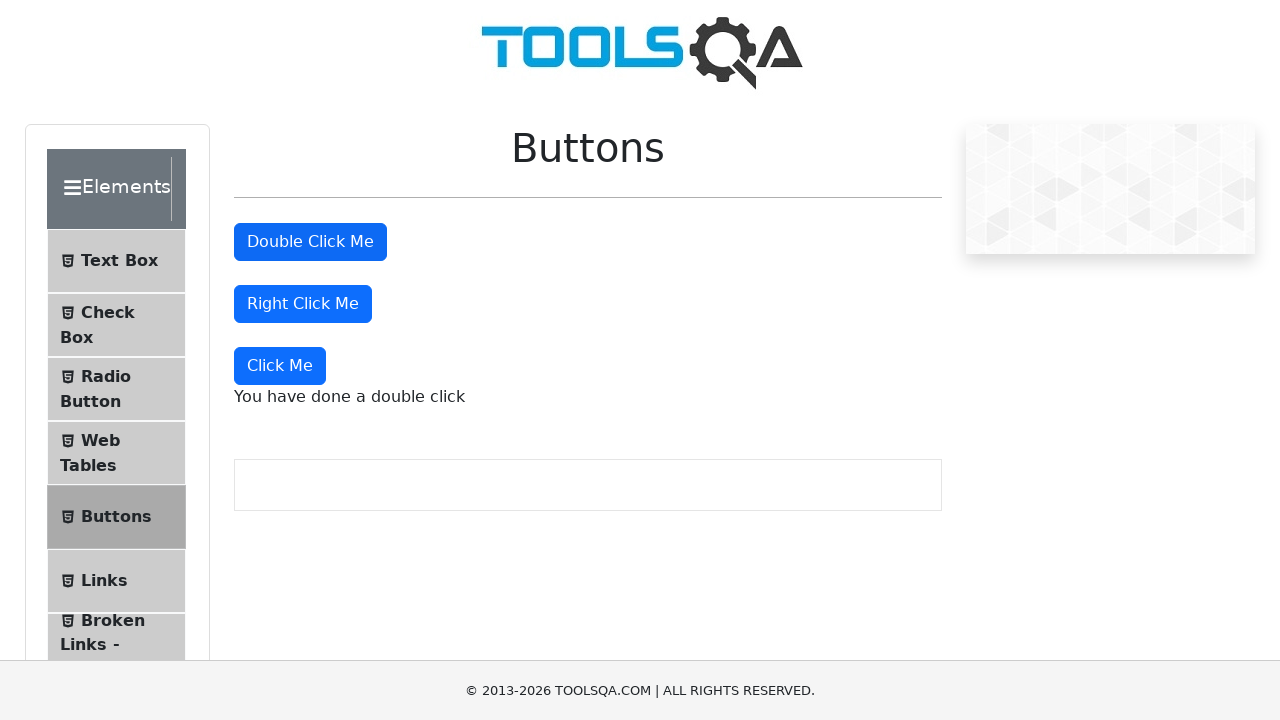

Right-clicked the right-click button at (303, 304) on div.playgound-body #rightClickBtn
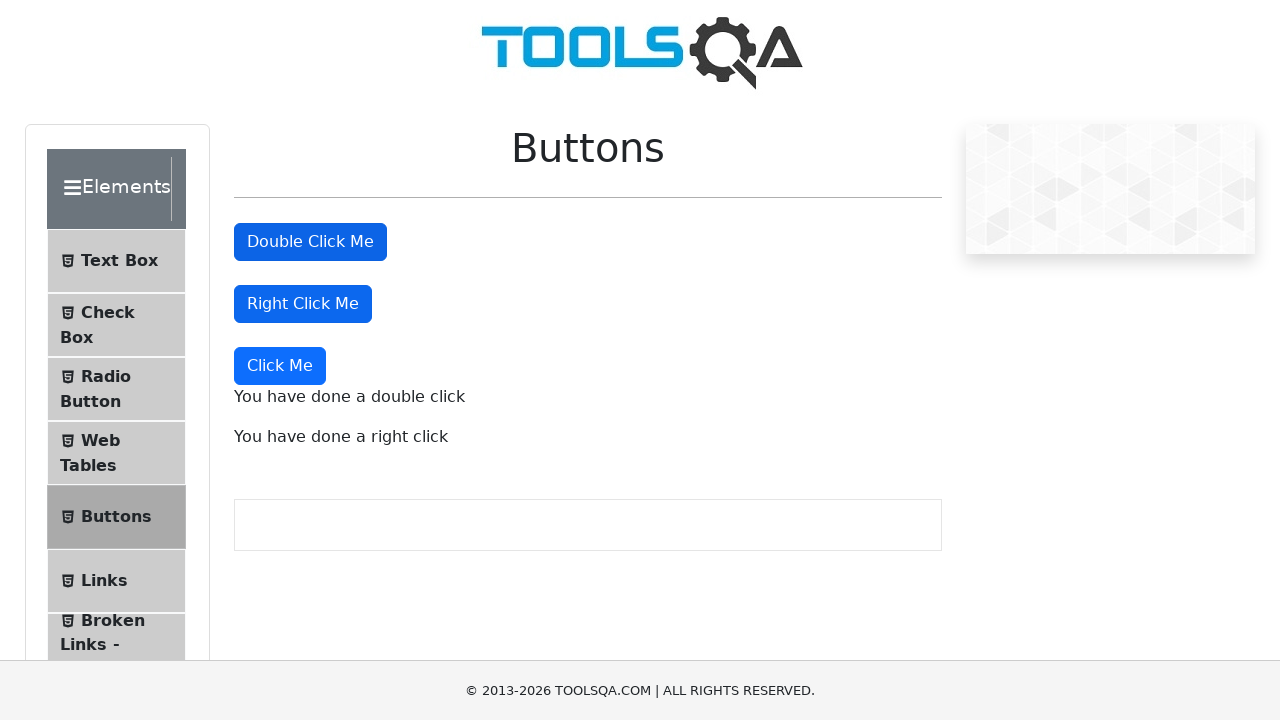

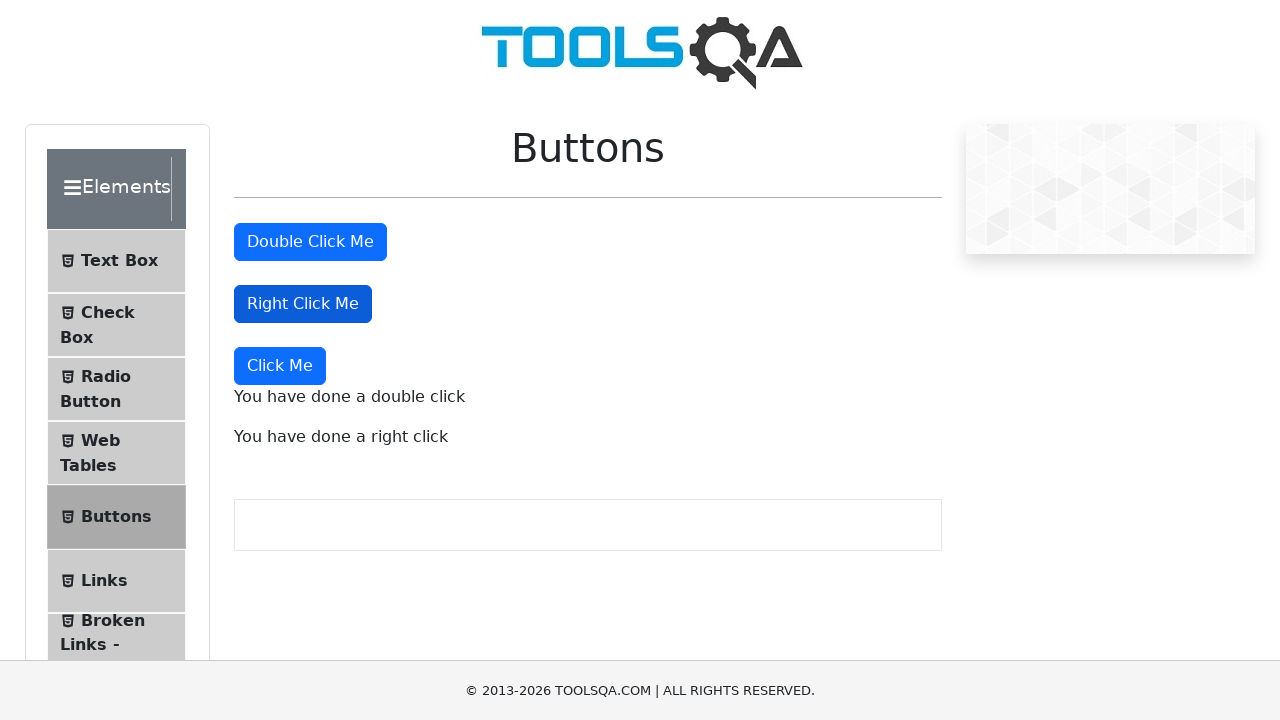